Tests the timer alert functionality on the DemoQA alerts page by clicking the timer alert button and waiting for the alert to appear

Starting URL: https://demoqa.com/alerts

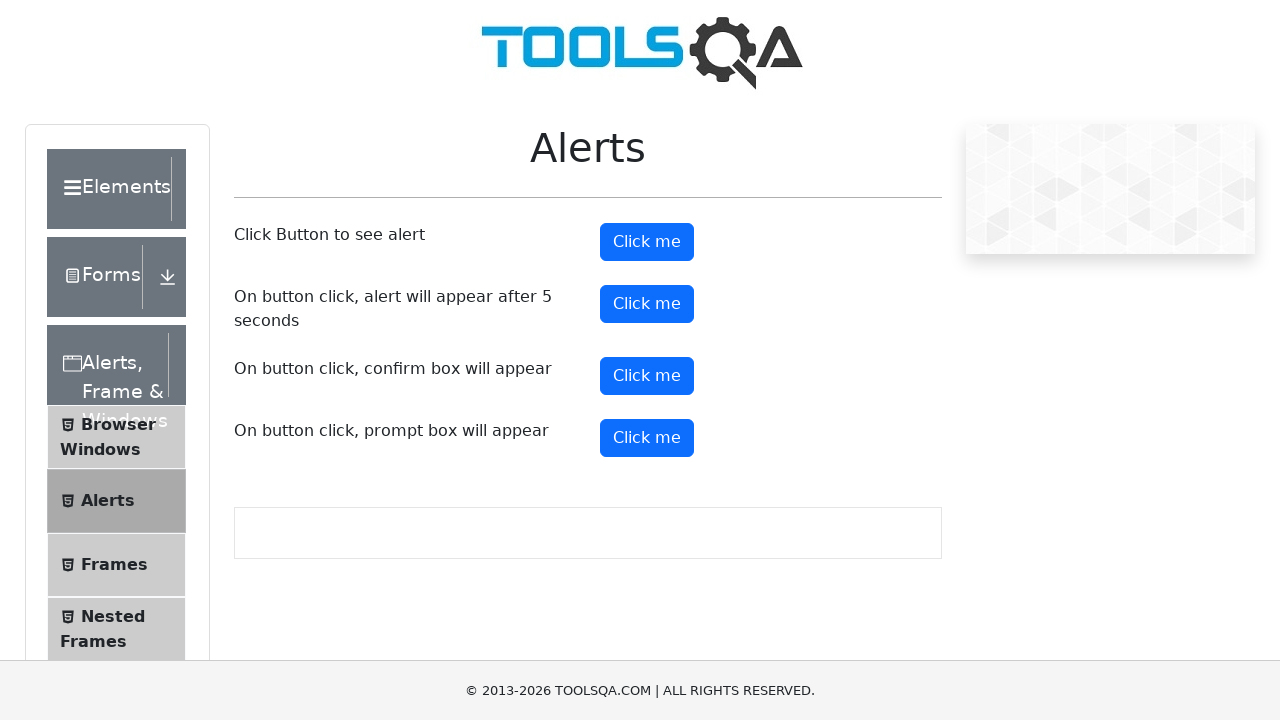

Clicked the timer alert button at (647, 304) on #timerAlertButton
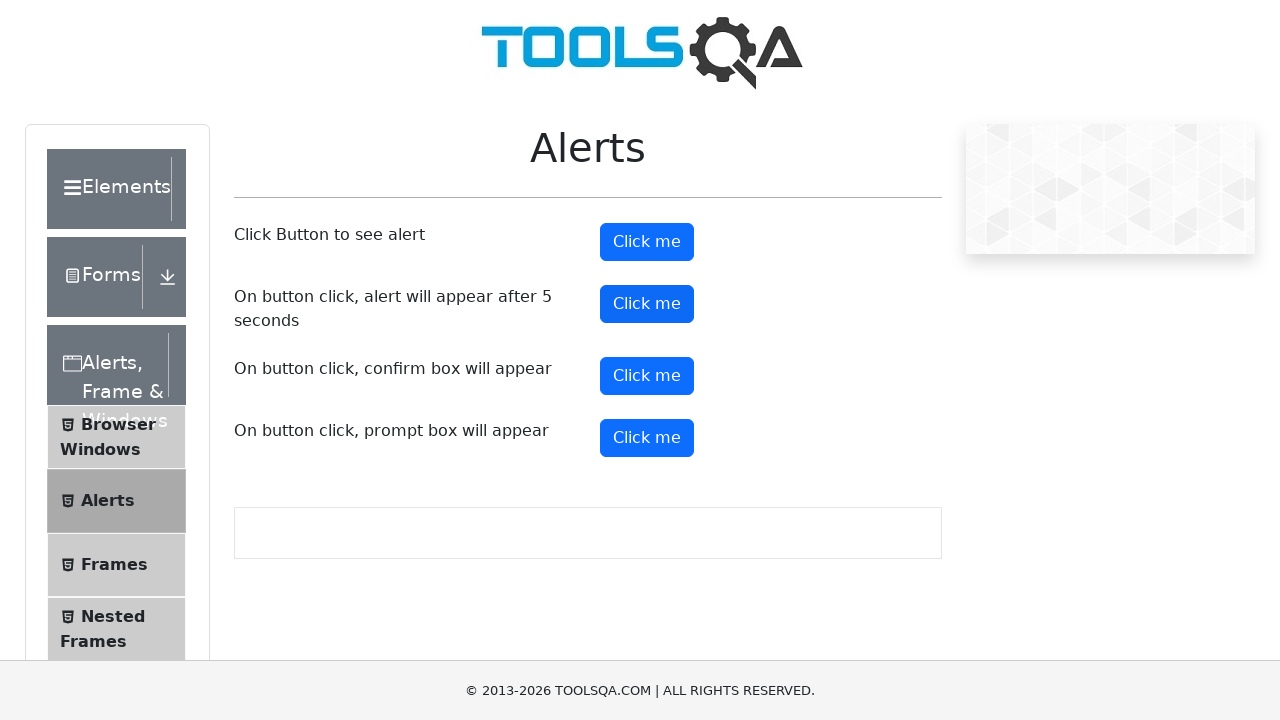

Waited 5.3 seconds for timer alert to appear
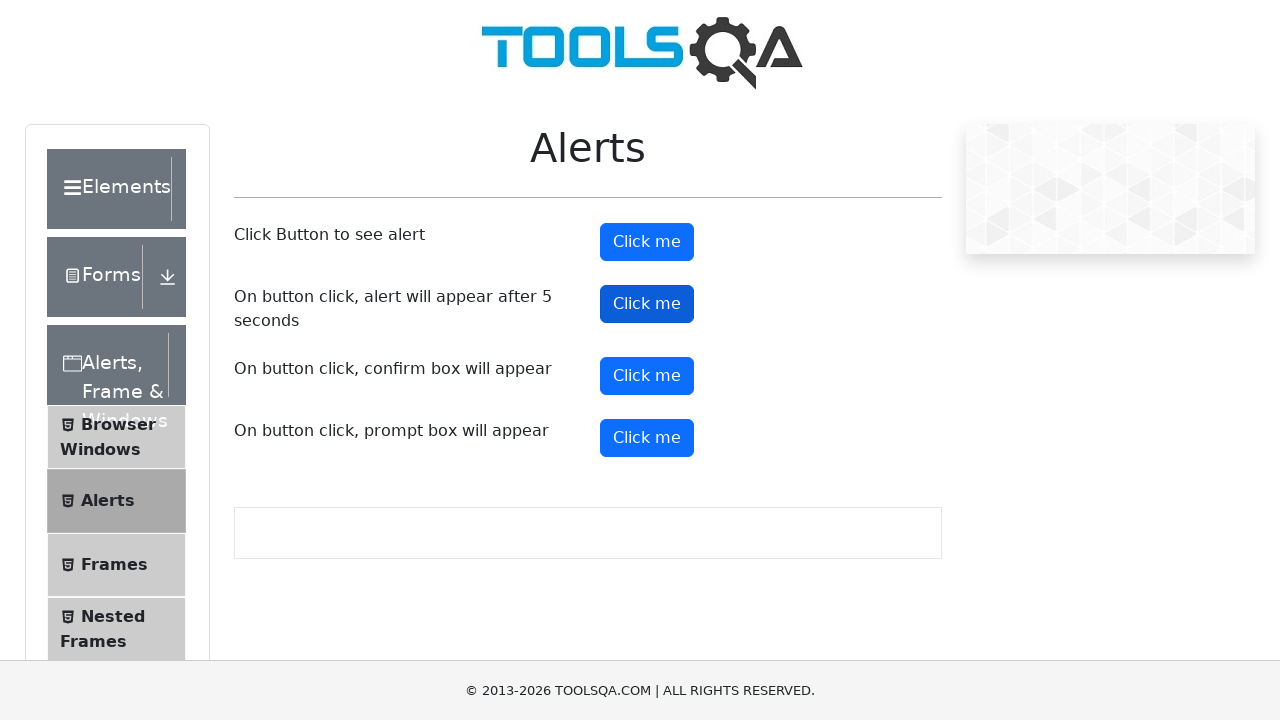

Set up dialog handler to accept the alert
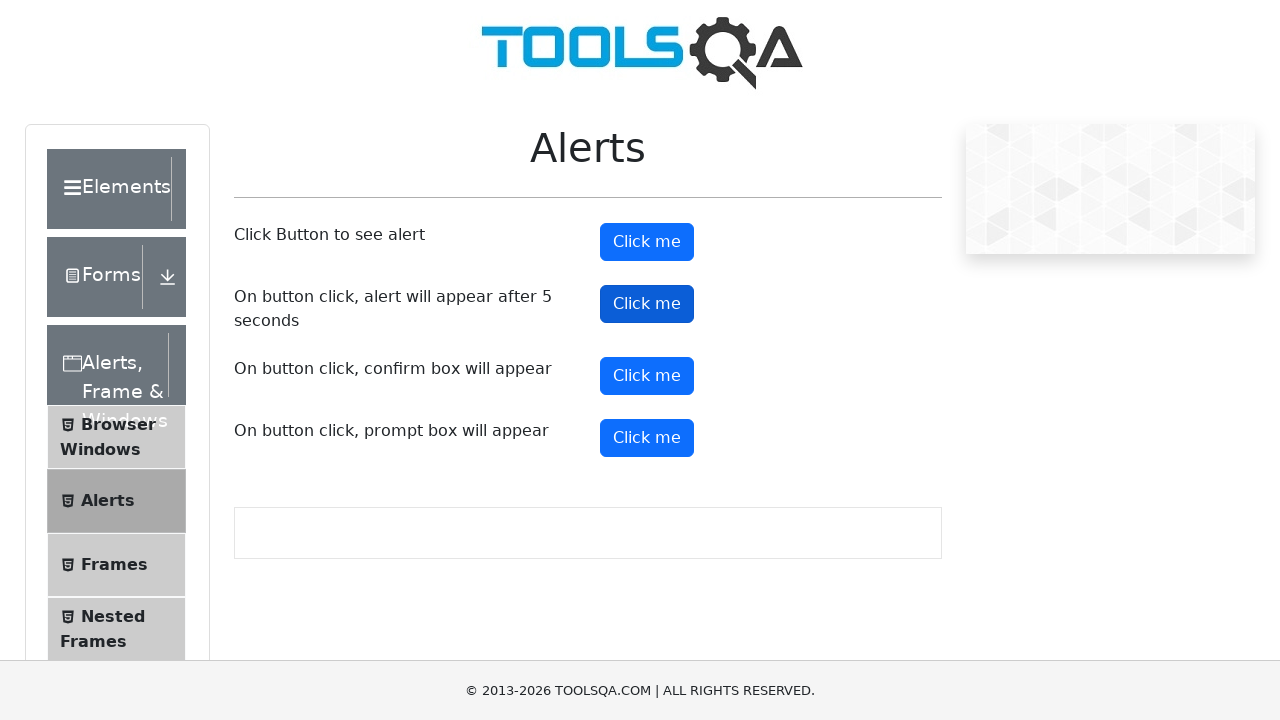

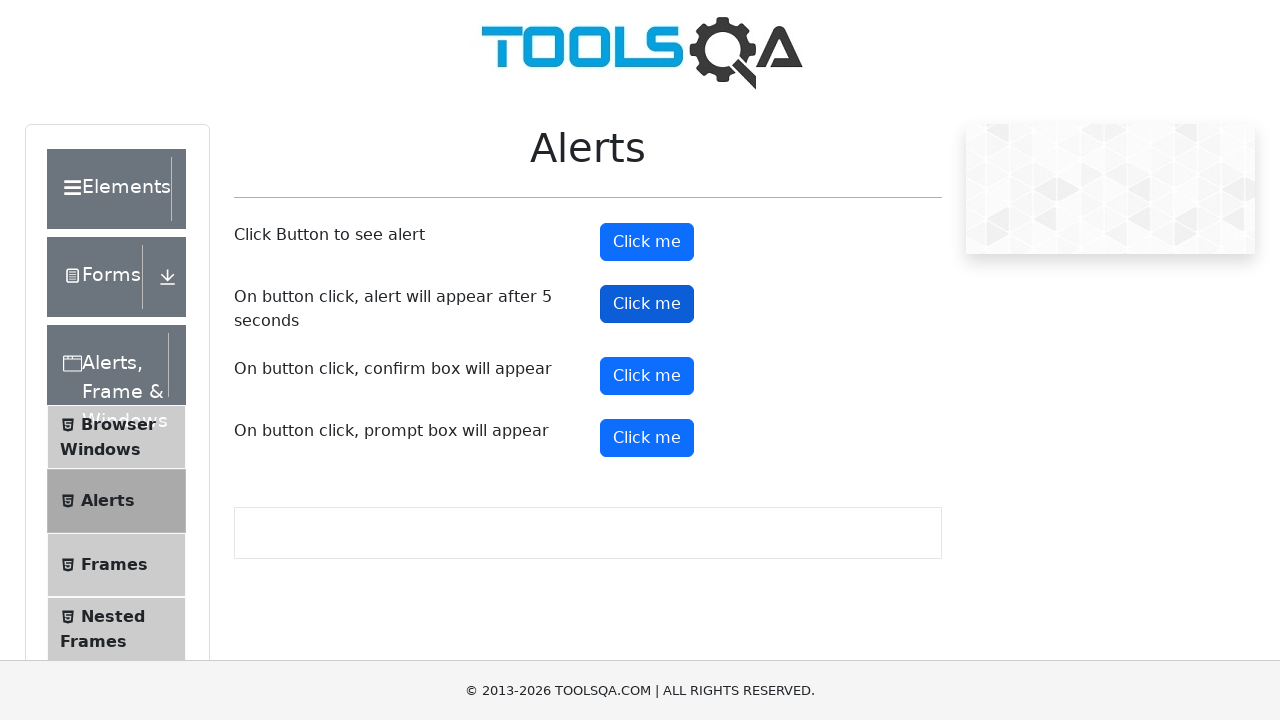